Tests e-commerce functionality by adding multiple items to cart, proceeding to checkout, and applying a promo code

Starting URL: https://rahulshettyacademy.com/seleniumPractise/

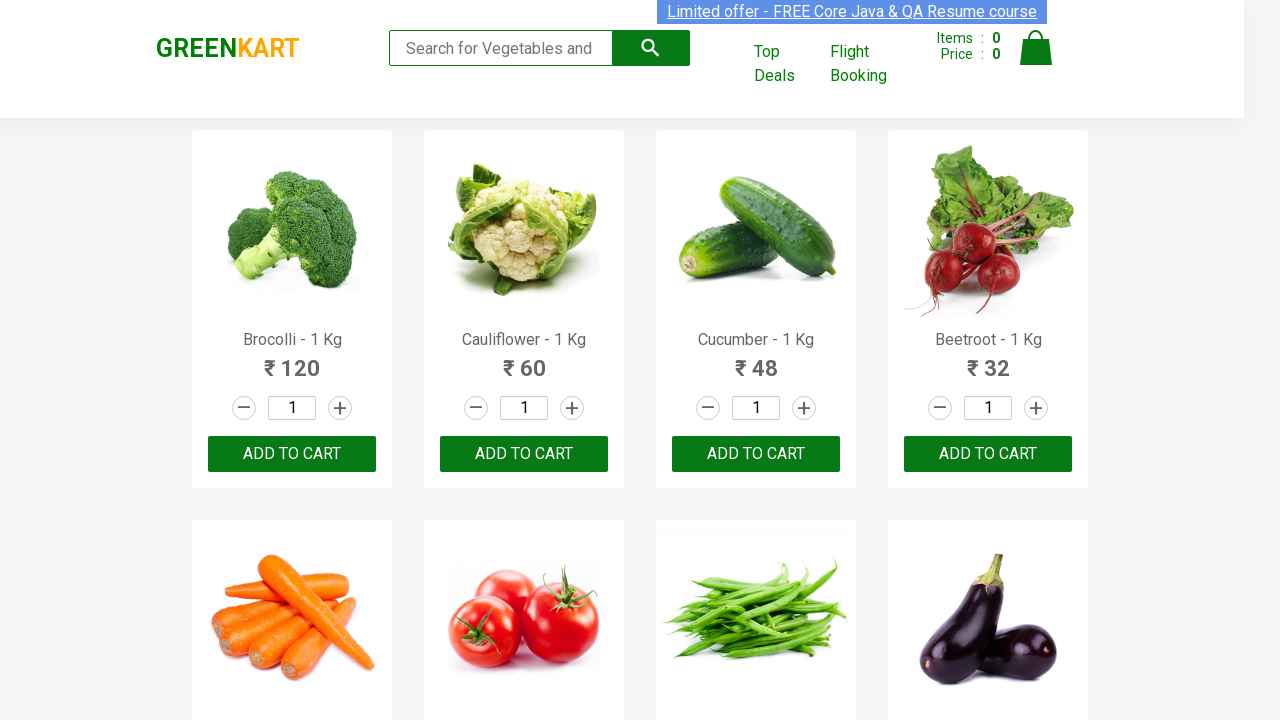

Waited for page to load (3 seconds)
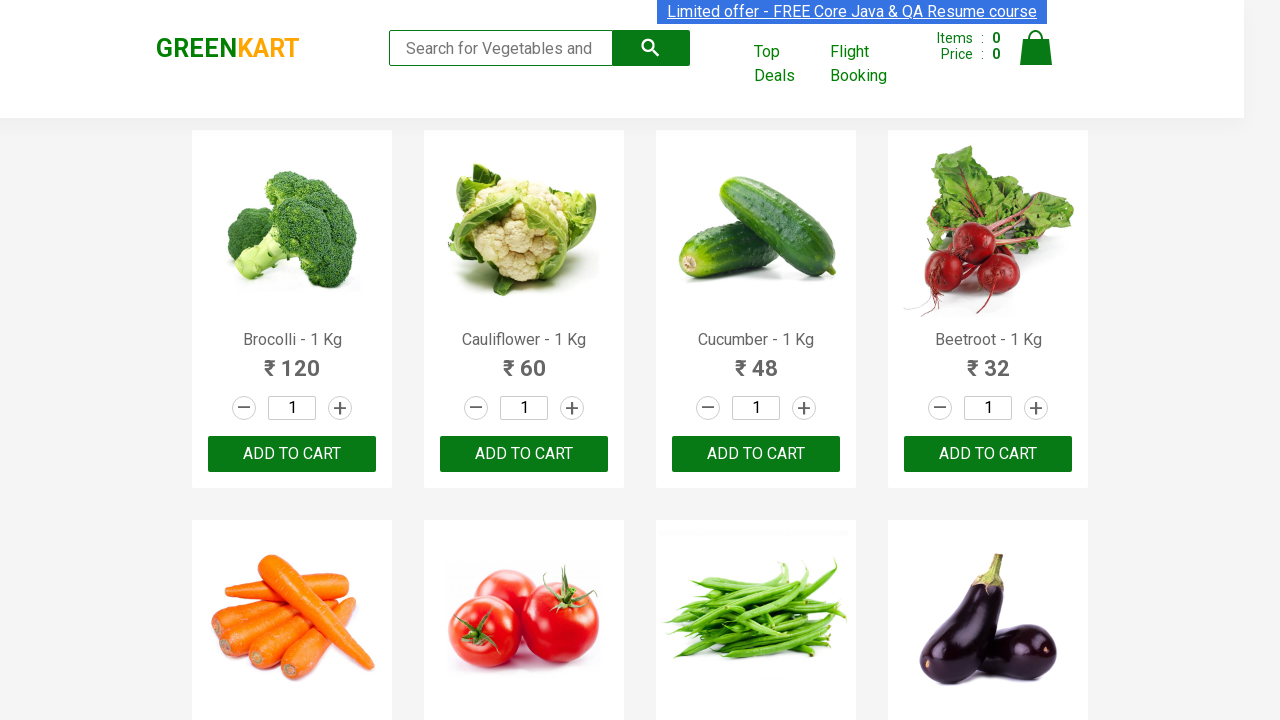

Located all product names on the page
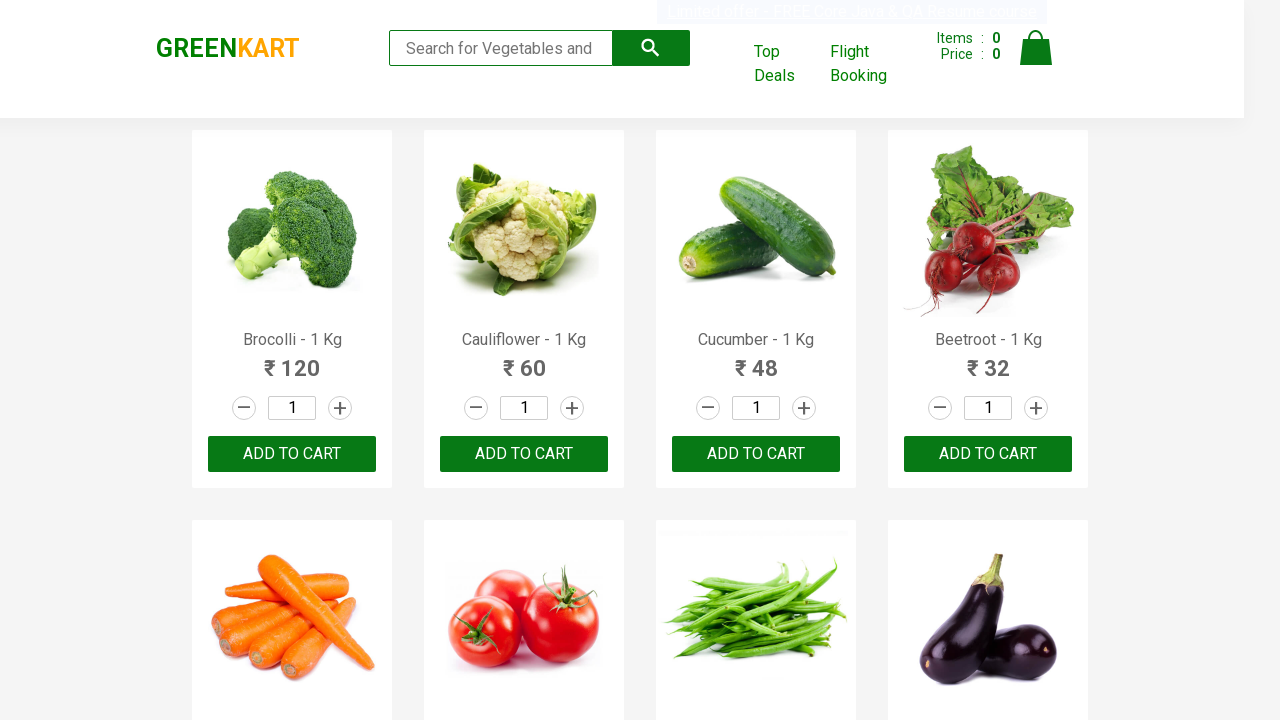

Added 'Brocolli' to cart at (292, 454) on xpath=//div[@class='product-action']/button >> nth=0
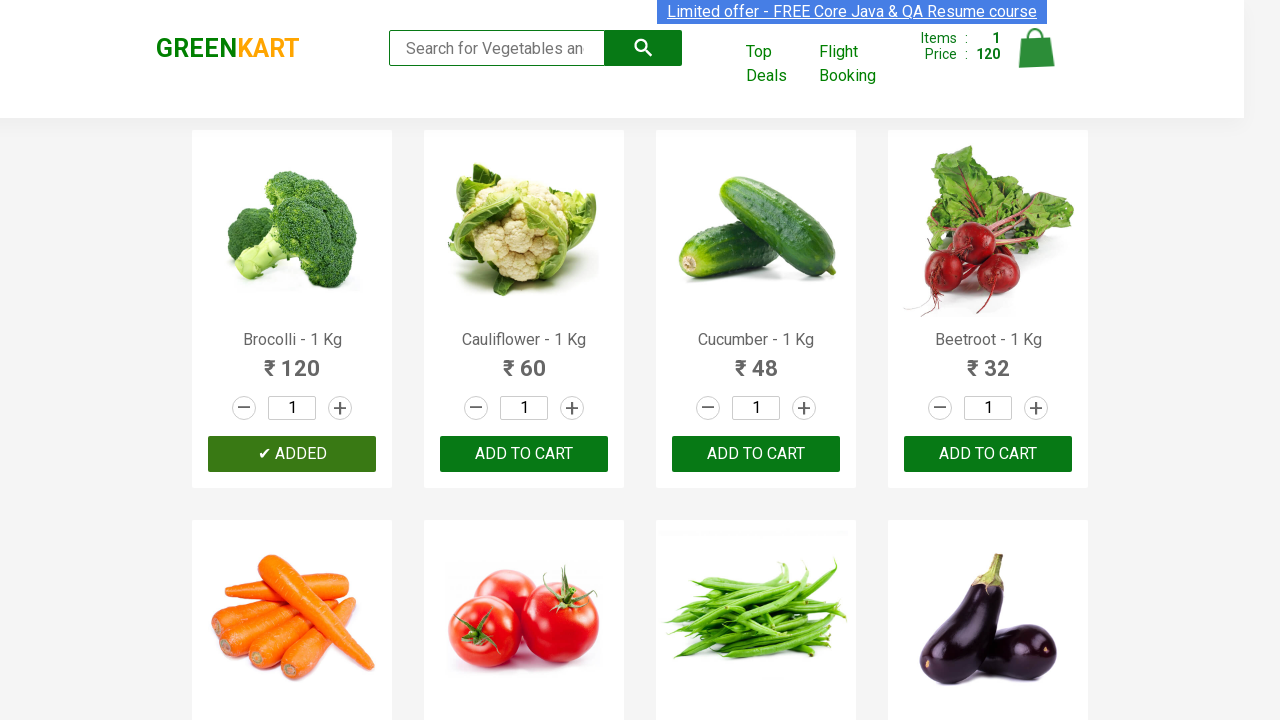

Added 'Cucumber' to cart at (756, 454) on xpath=//div[@class='product-action']/button >> nth=2
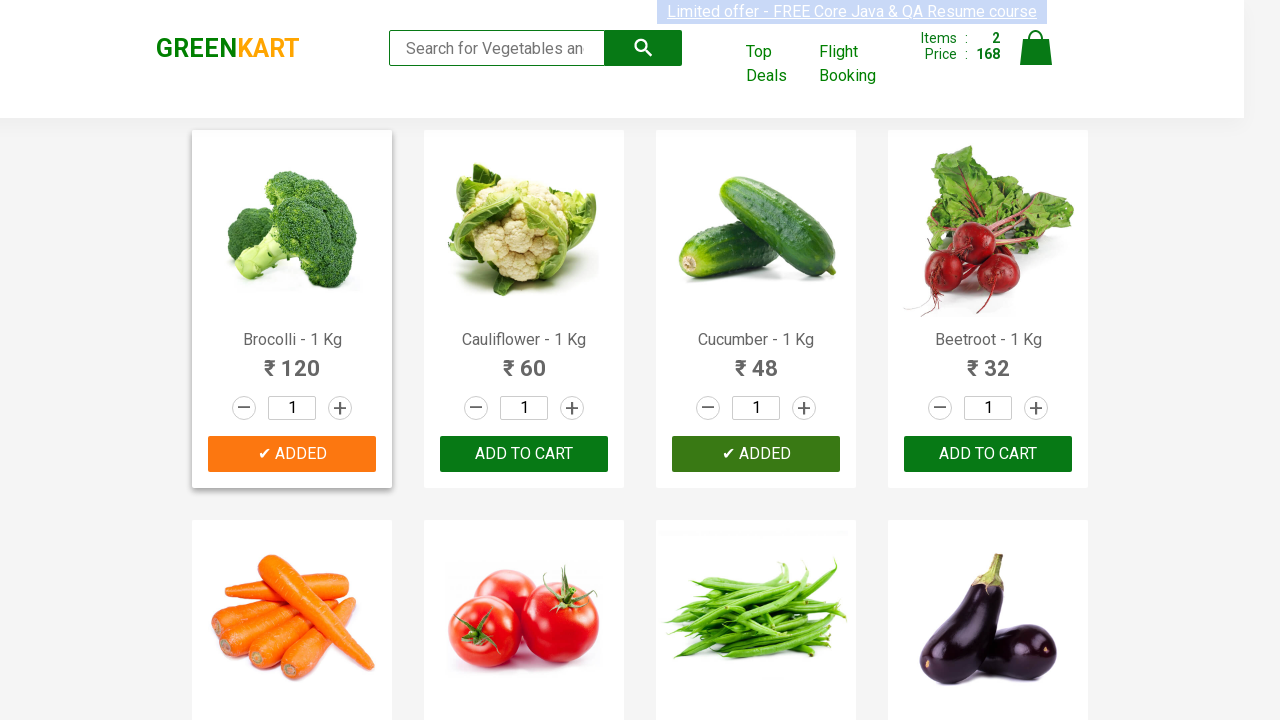

Added 'Beetroot' to cart at (988, 454) on xpath=//div[@class='product-action']/button >> nth=3
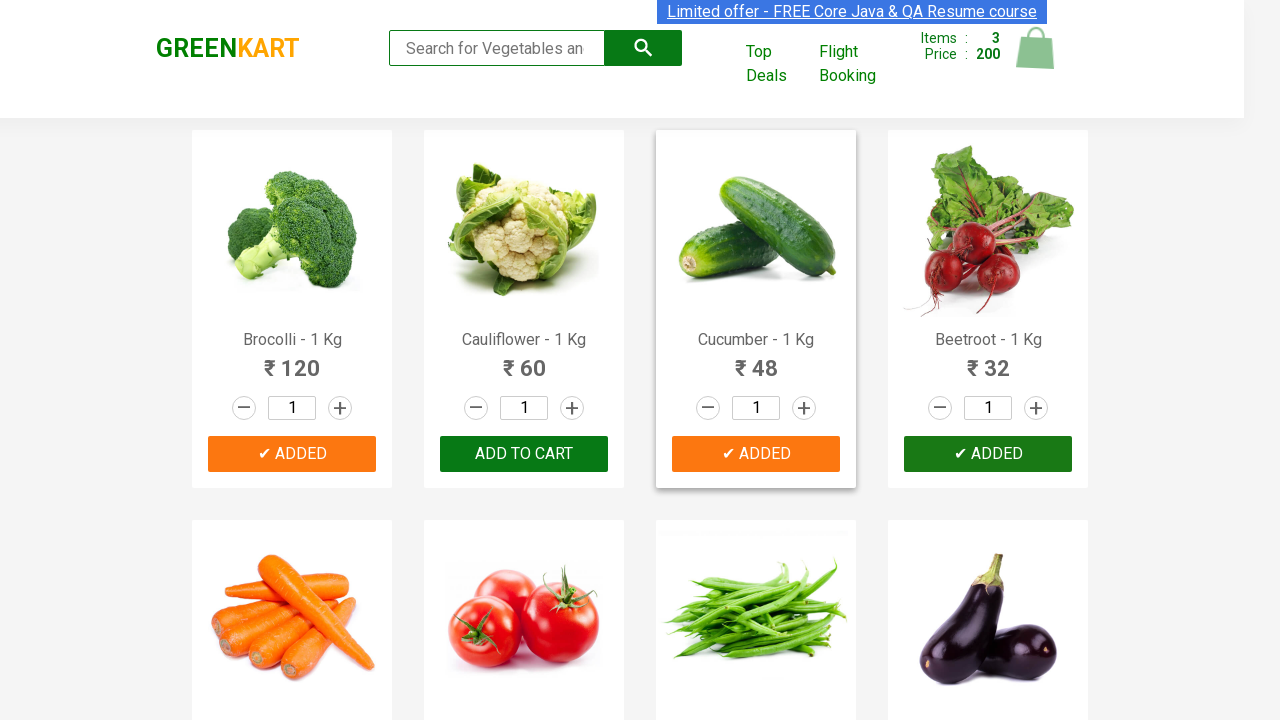

Clicked on cart icon at (1036, 48) on img[alt='Cart']
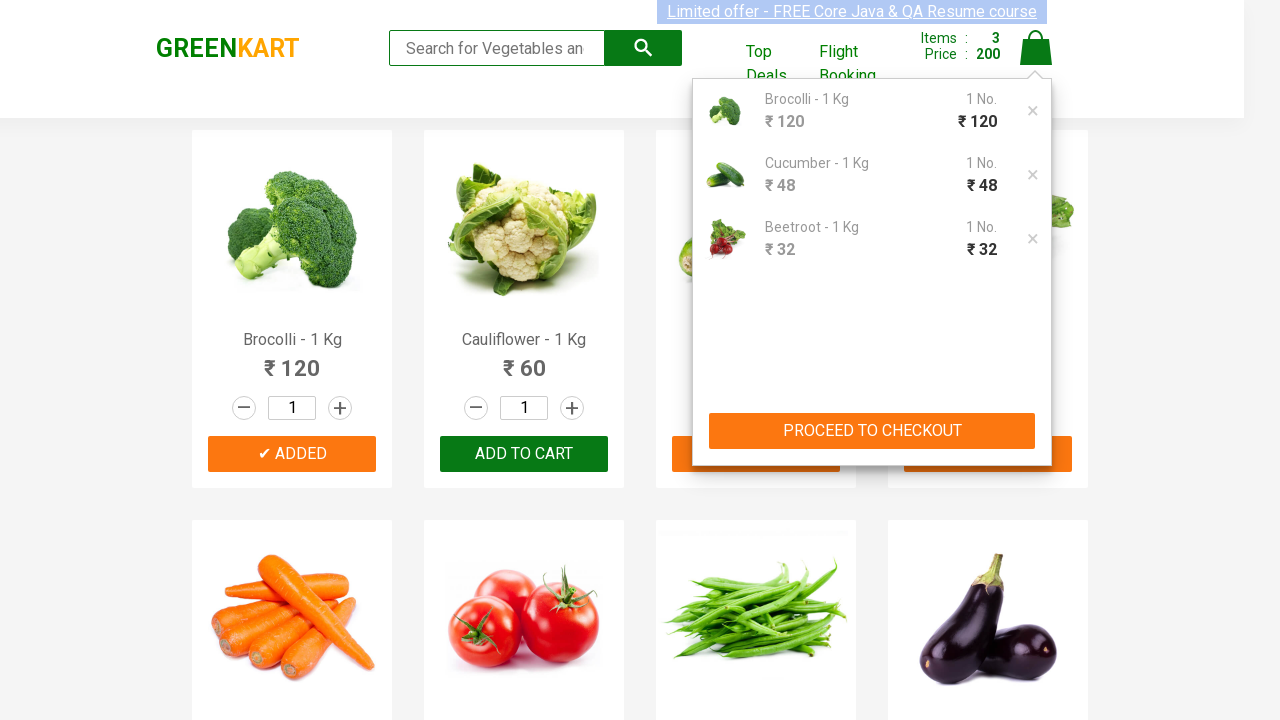

Clicked 'PROCEED TO CHECKOUT' button at (872, 431) on xpath=//button[contains(text(),'PROCEED TO CHECKOUT')]
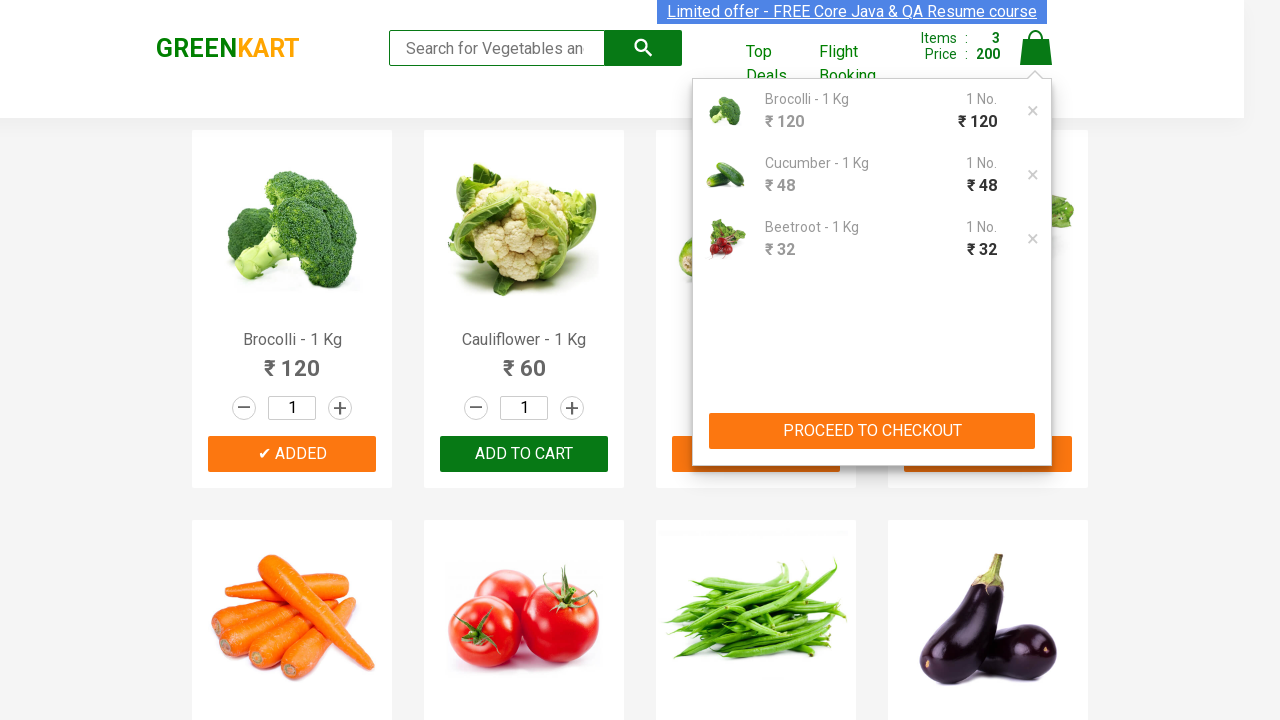

Promo code input field became visible
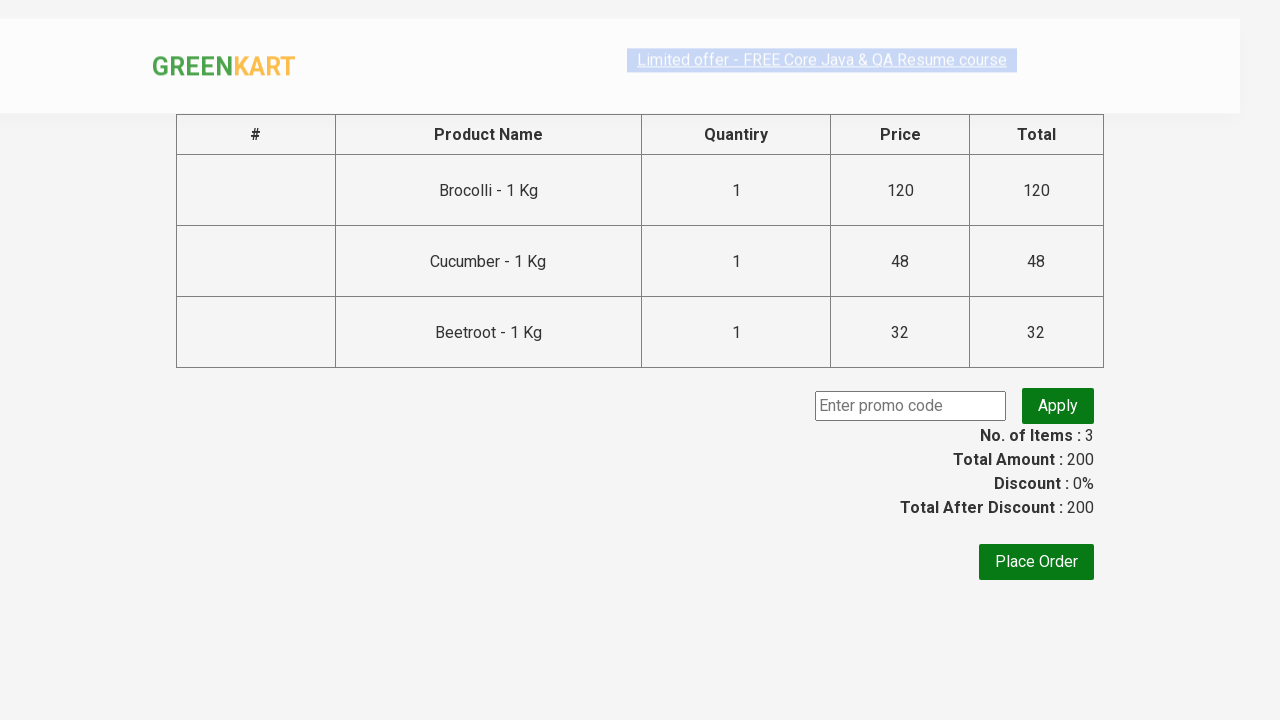

Entered promo code 'rahulshettyacademy' on input.promoCode
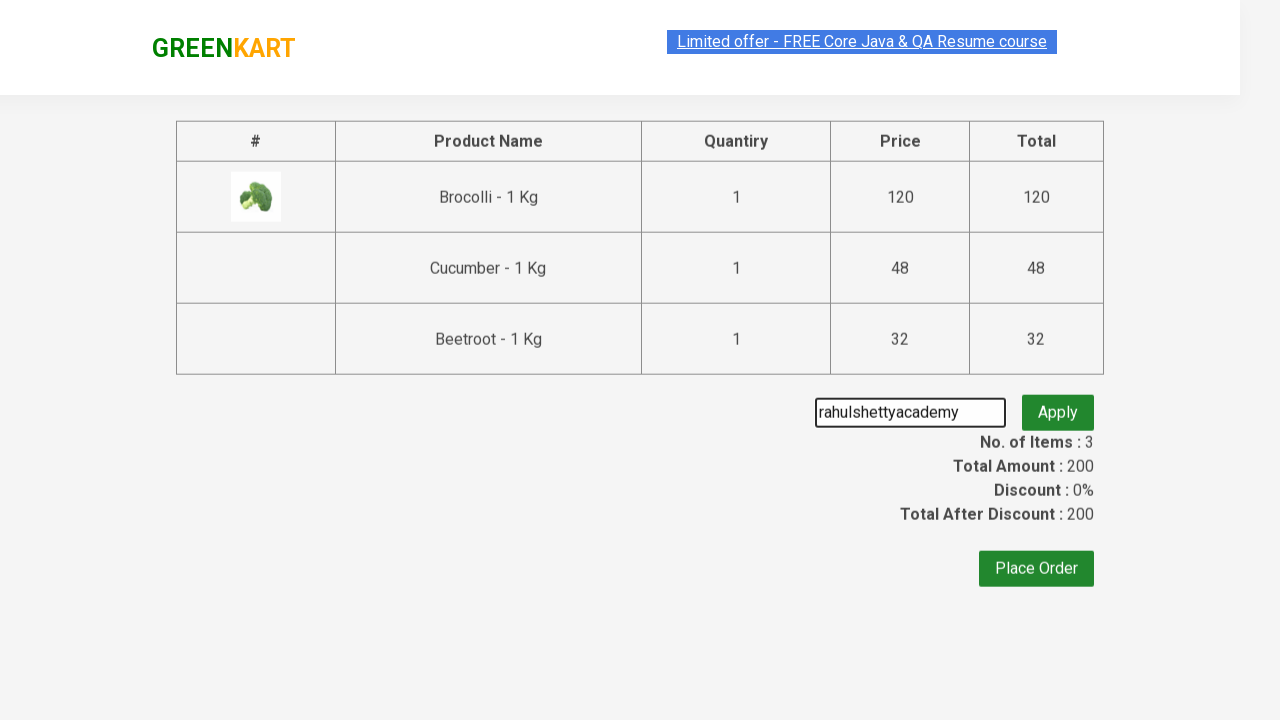

Clicked 'Apply' button to apply promo code at (1058, 406) on button.promoBtn
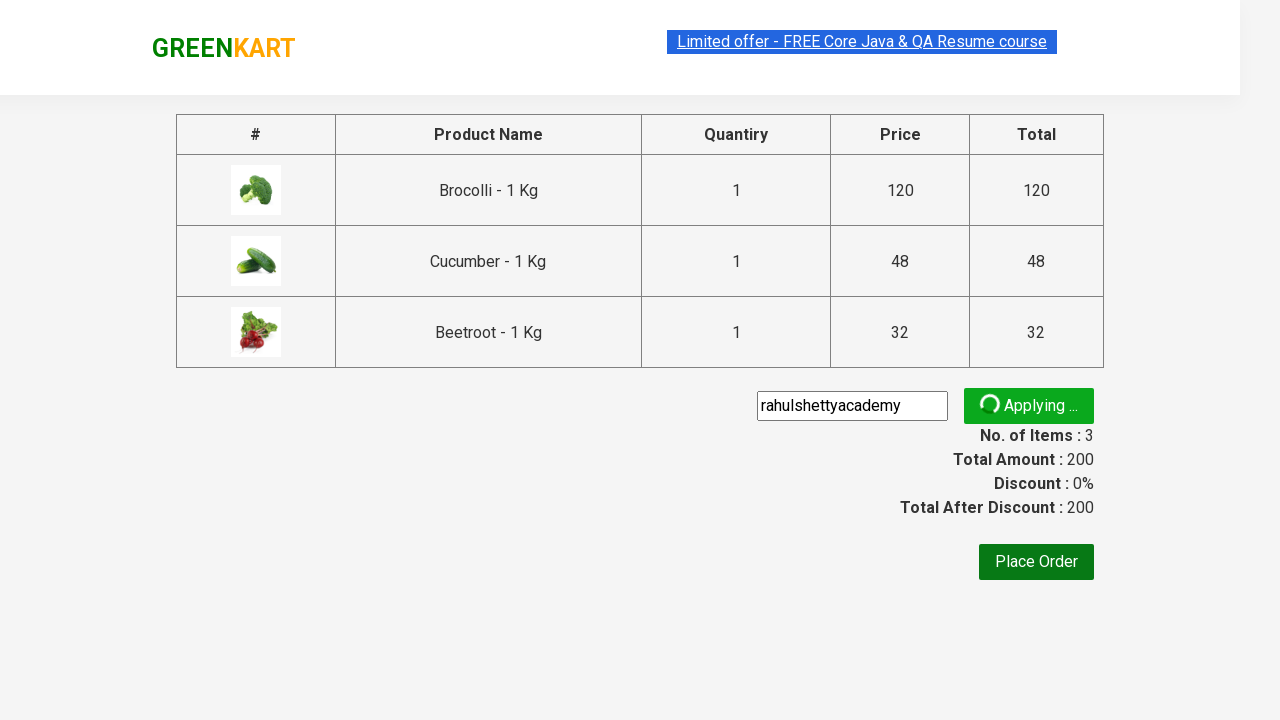

Promo code was successfully applied and confirmation message appeared
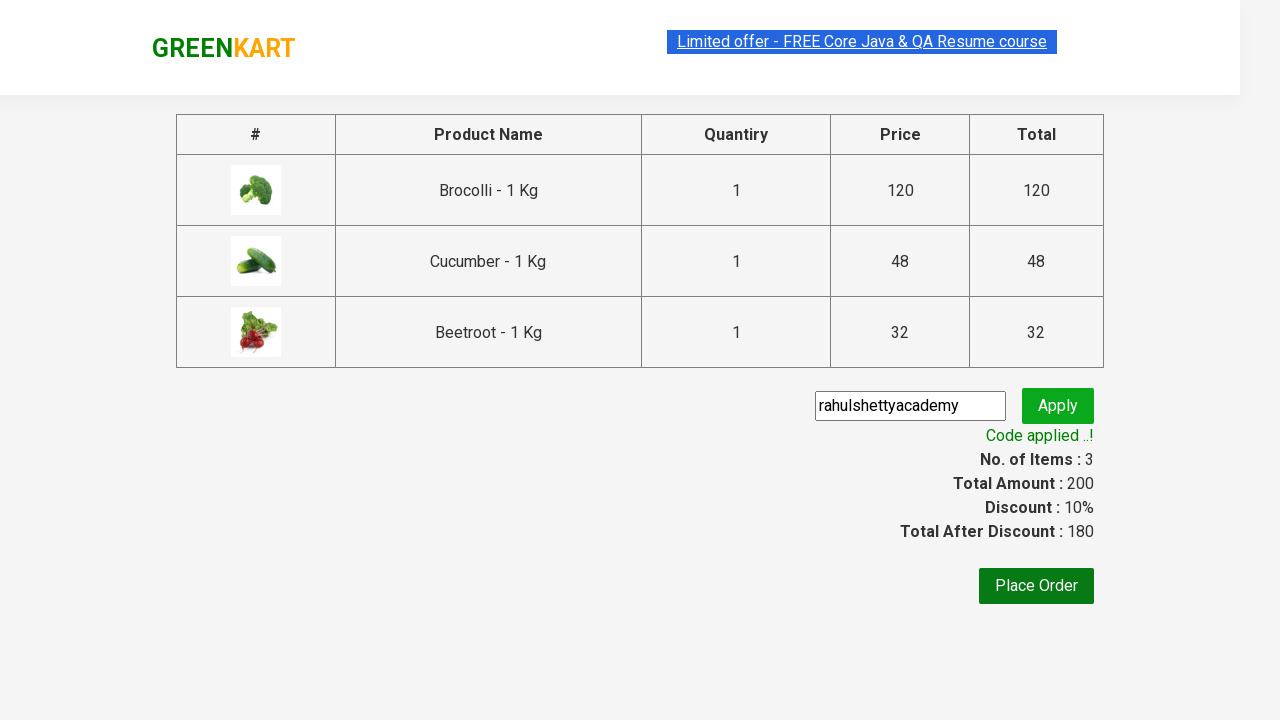

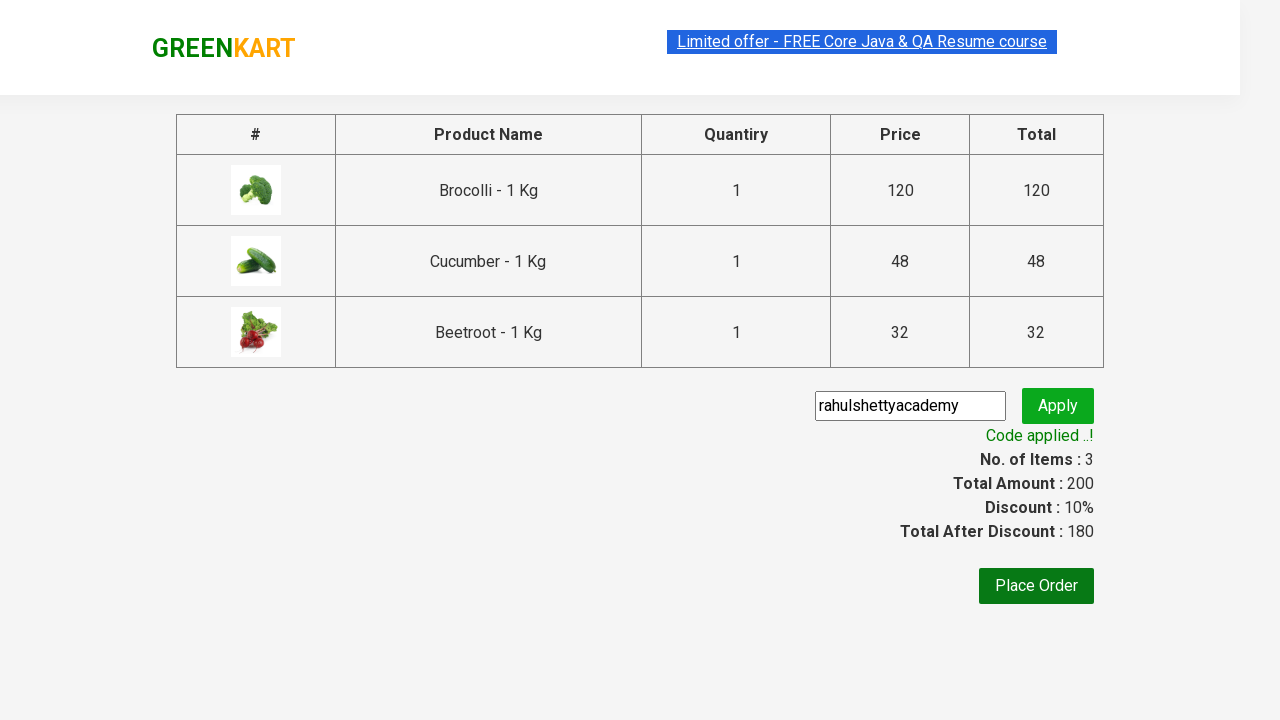